Tests a math exercise page by reading two numbers displayed on the page, calculating their sum, selecting the correct answer from a dropdown menu, and submitting the form.

Starting URL: https://suninjuly.github.io/selects2.html

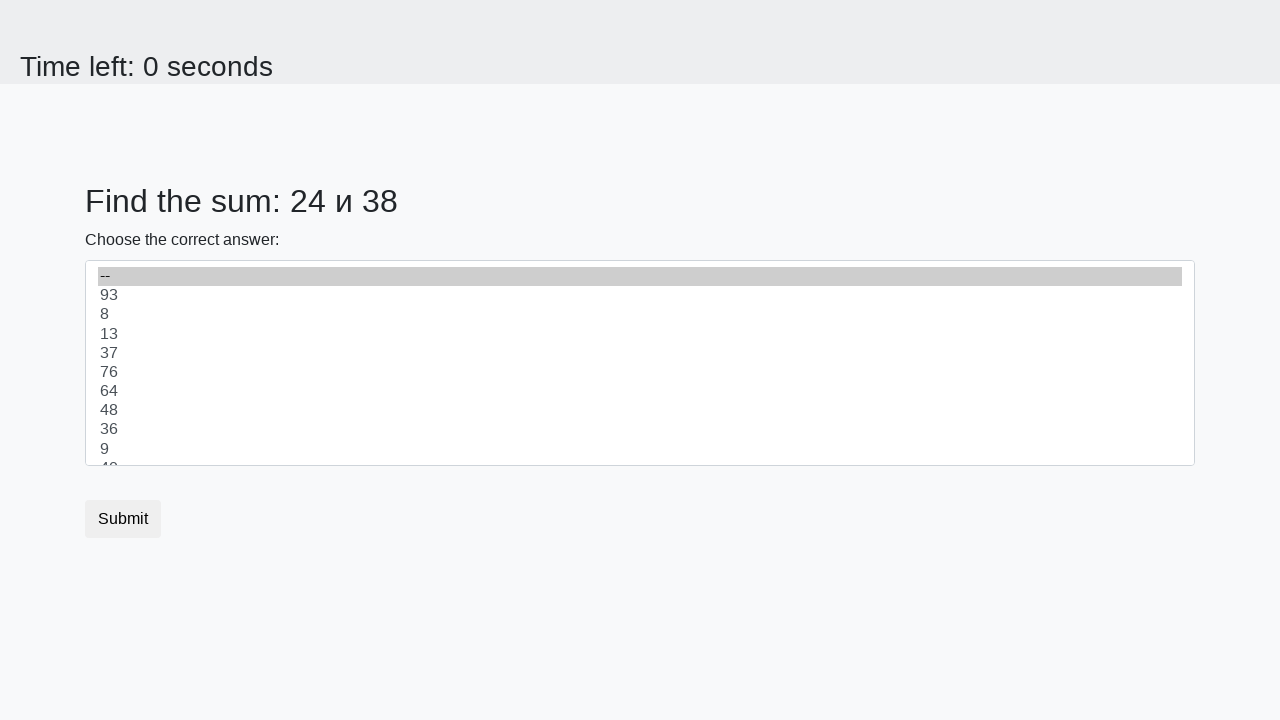

Read first number from page
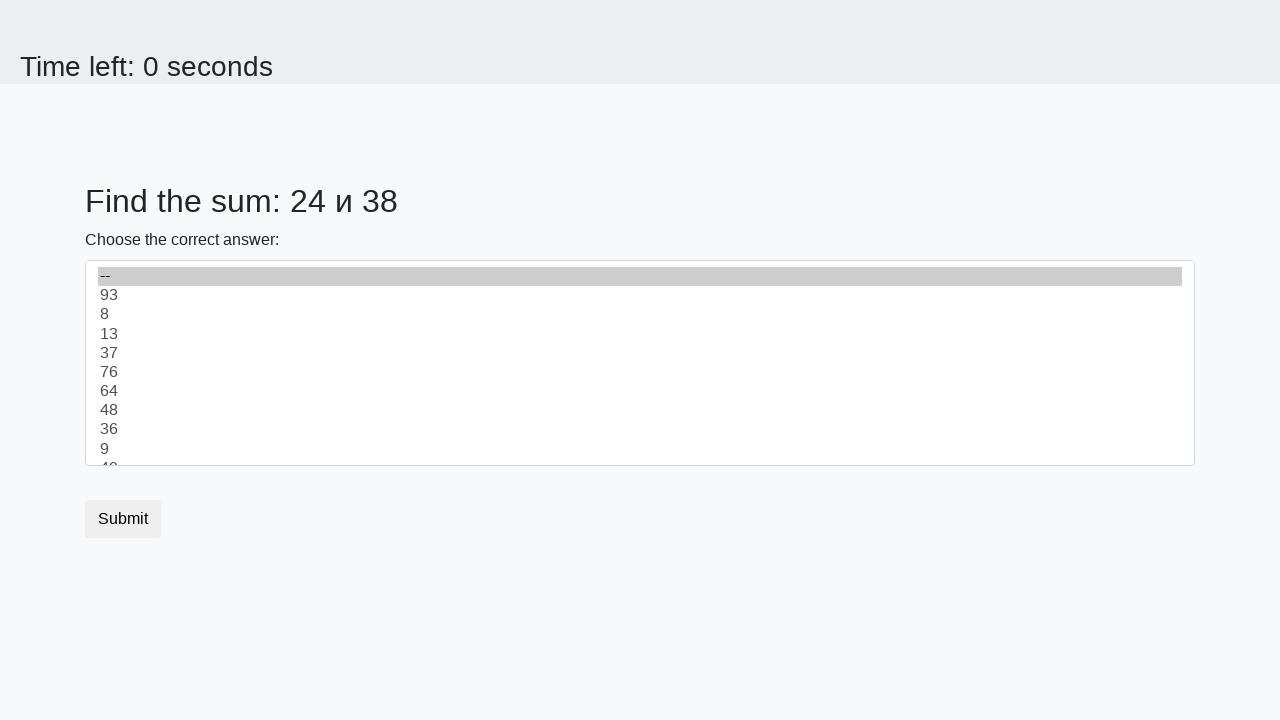

Read second number from page
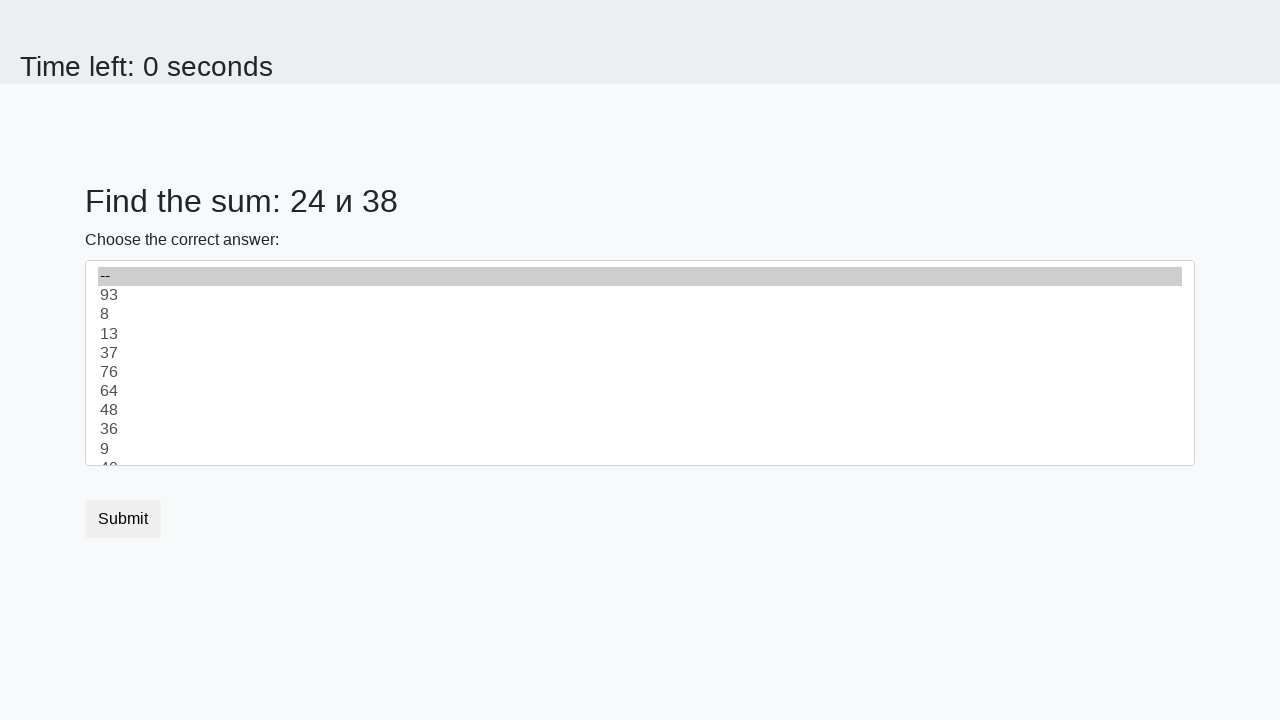

Calculated sum: 24 + 38 = 62
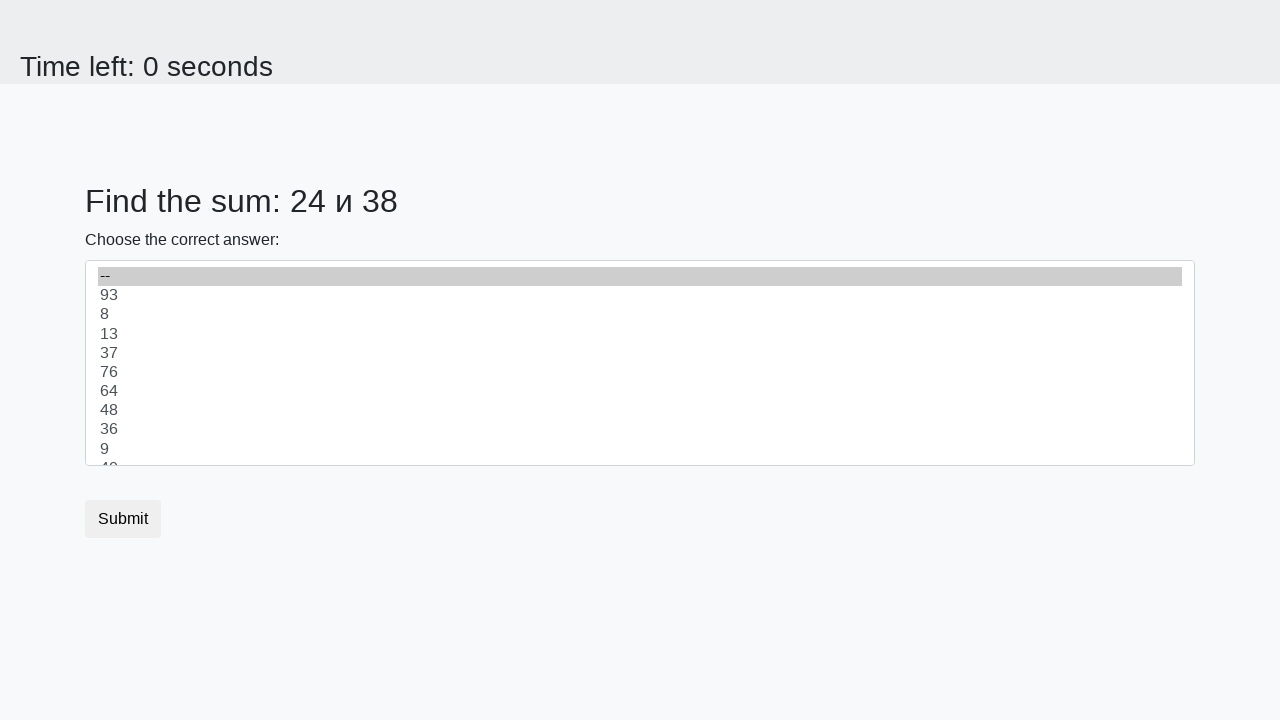

Selected answer '62' from dropdown menu on select#dropdown
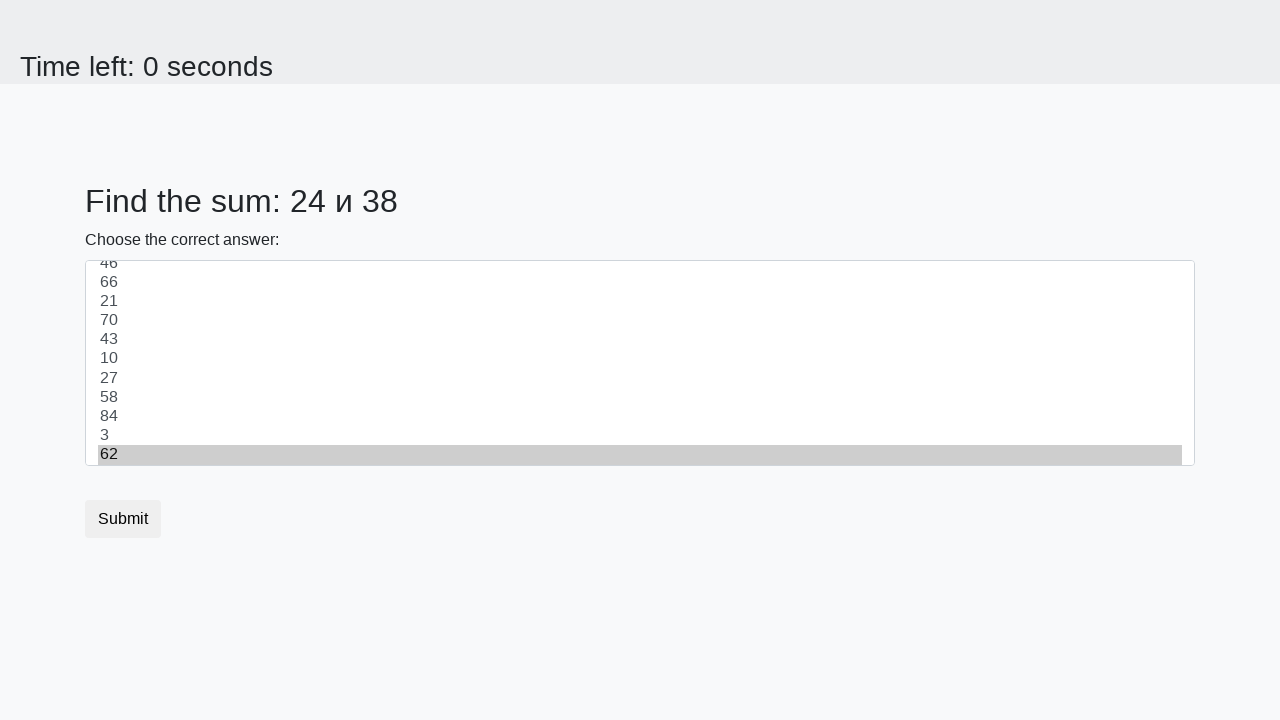

Clicked submit button to submit form at (123, 519) on button[type='submit']
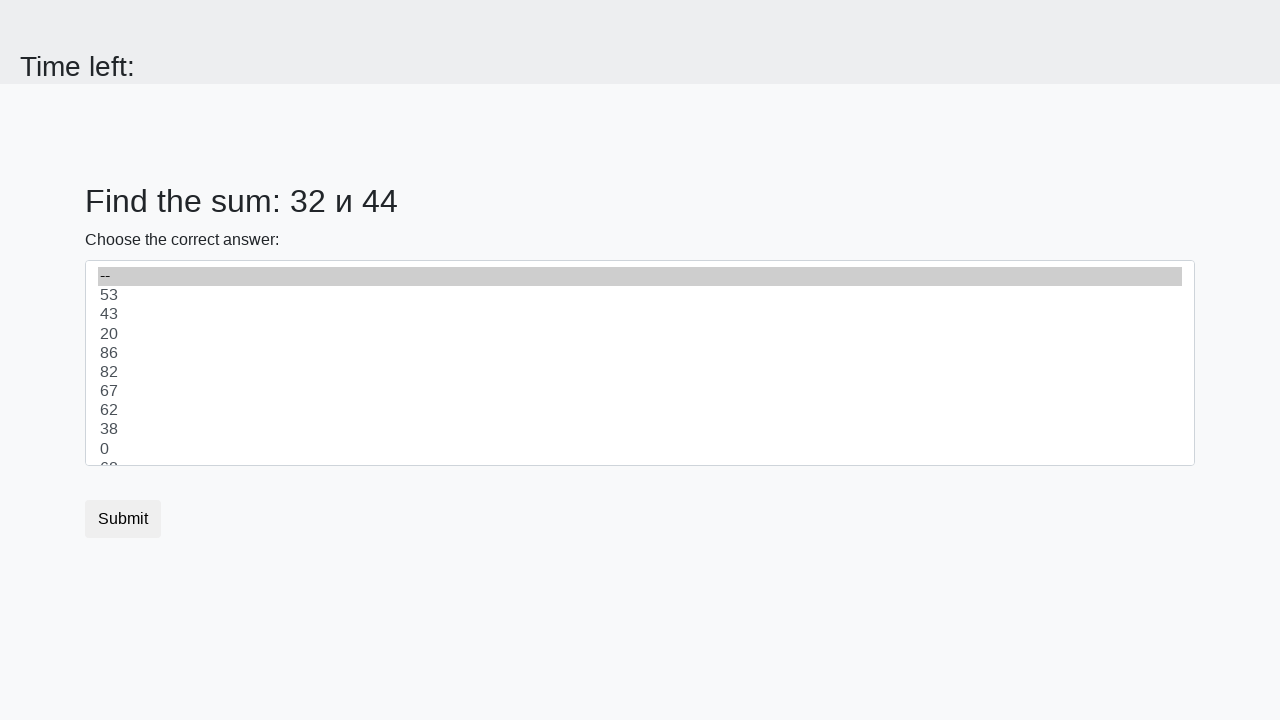

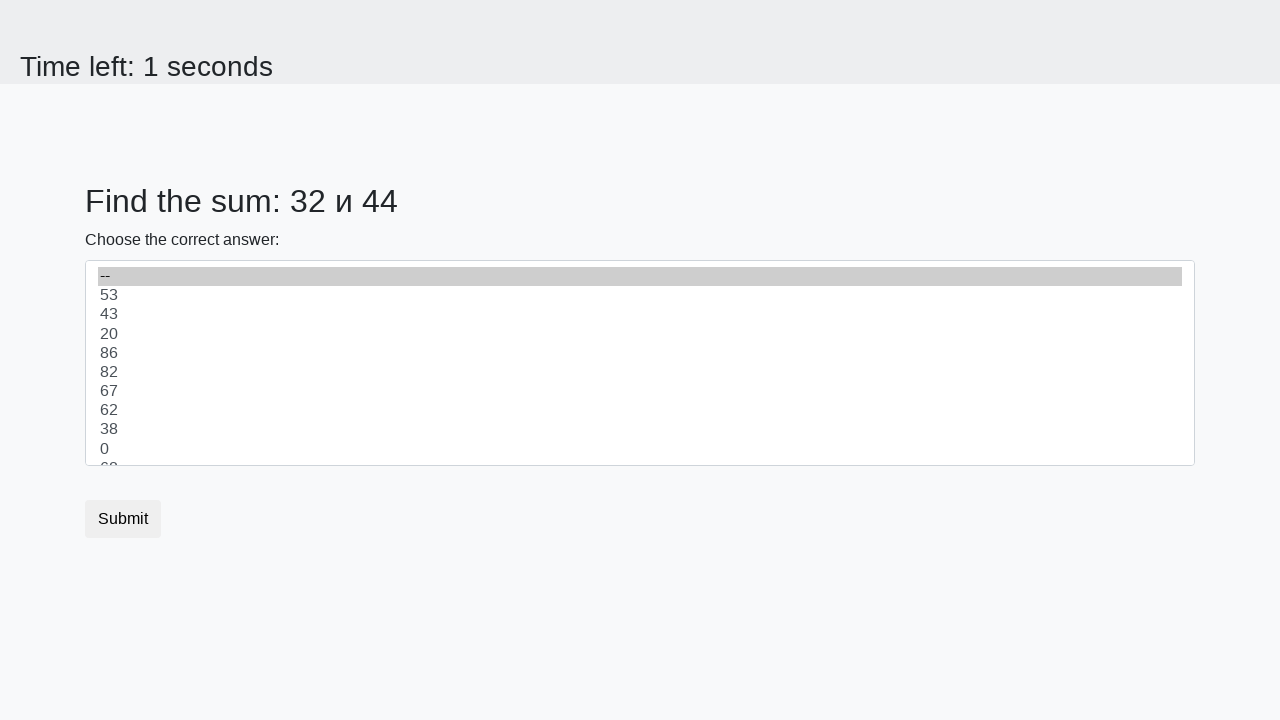